Tests file download functionality by clicking a download link and verifying the download completes successfully

Starting URL: https://the-internet.herokuapp.com/download

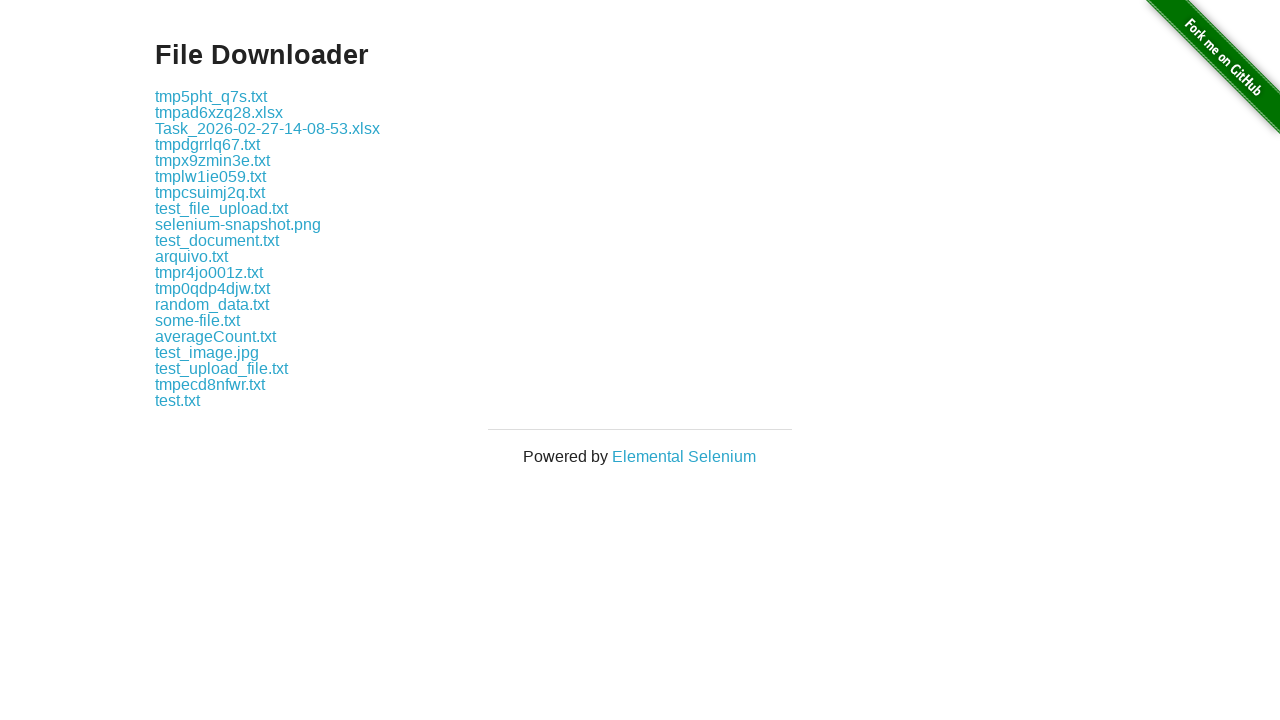

Clicked download link and download started at (211, 96) on #content > div > a:nth-child(2)
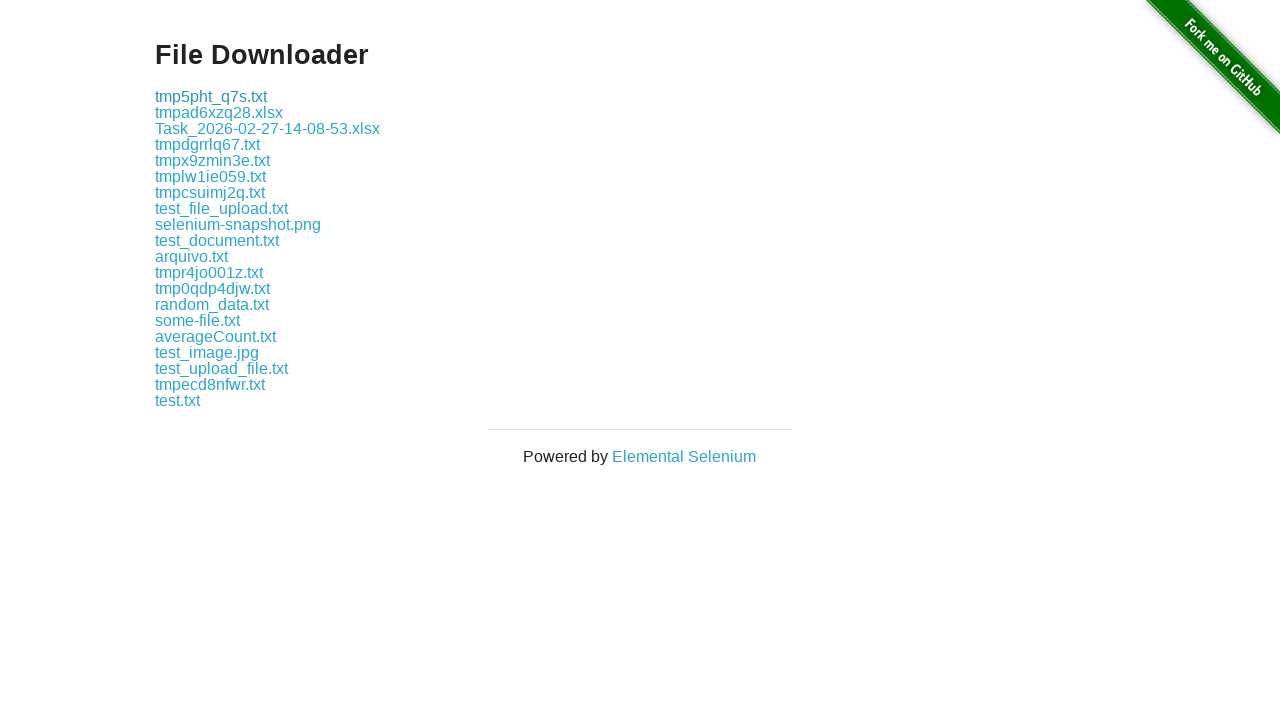

Retrieved download object after completion
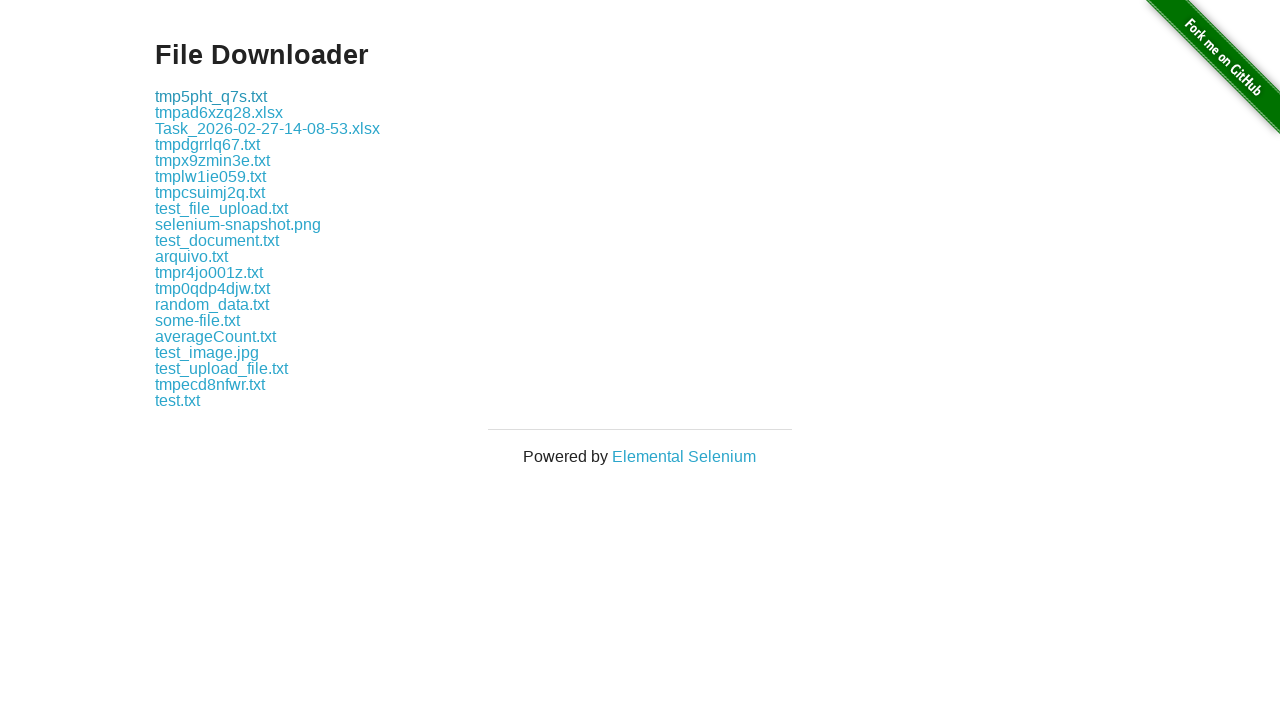

Extracted file path from download object
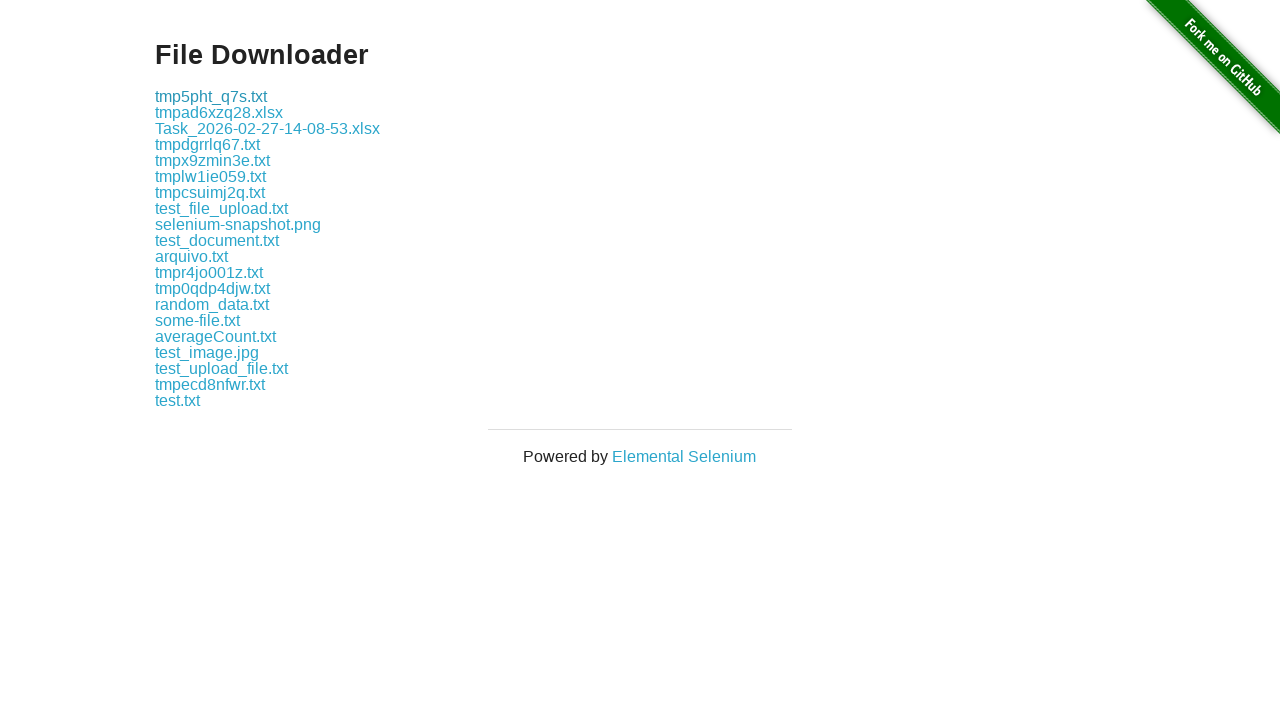

Verified download path is not None - download completed successfully
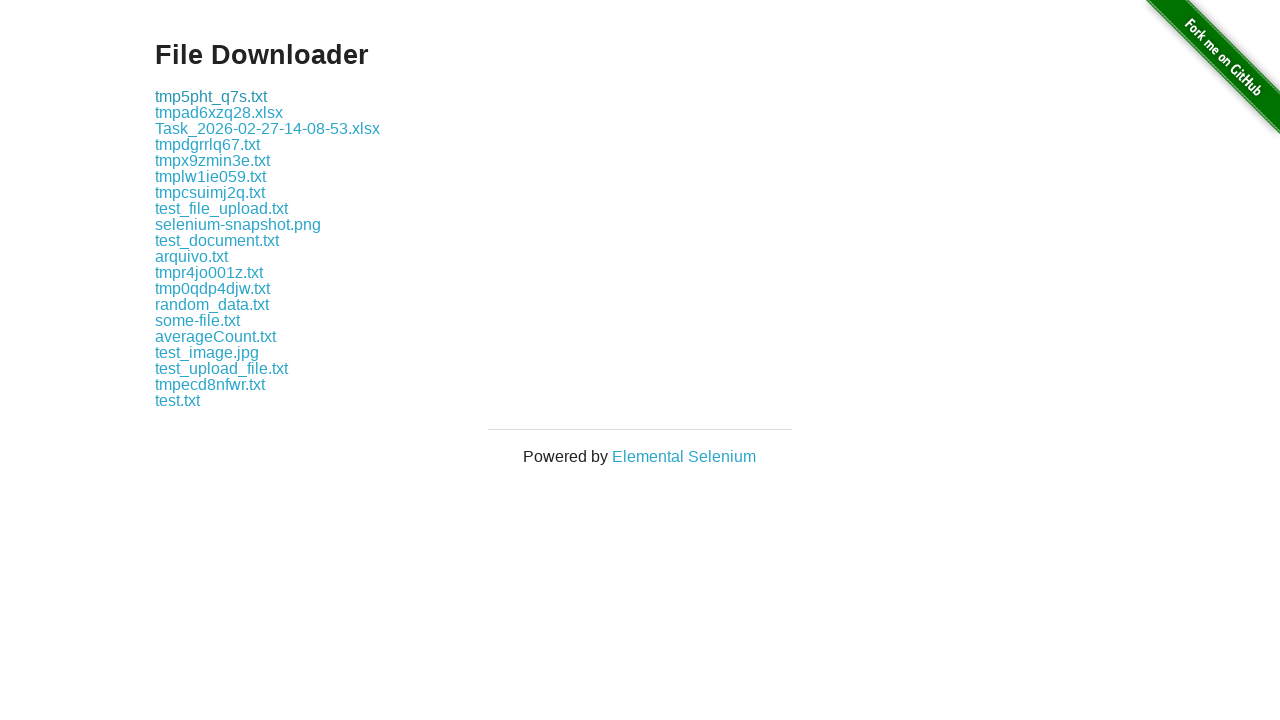

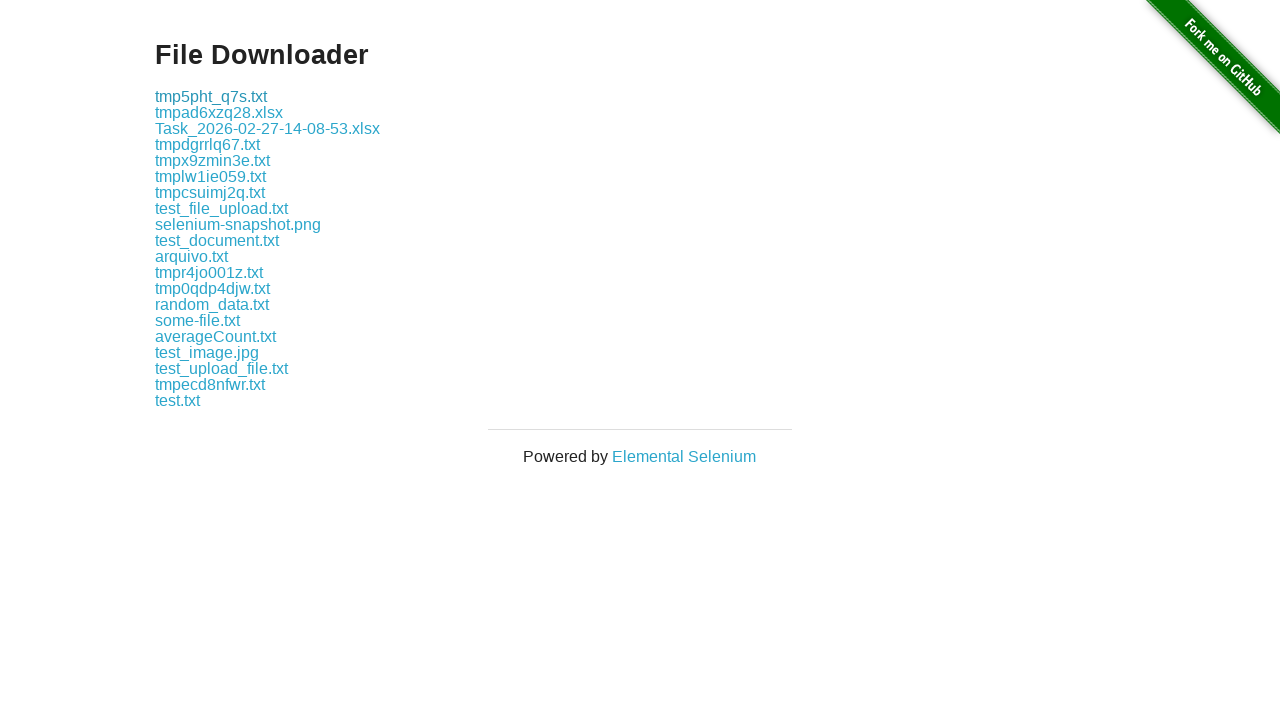